Tests right-click context menu functionality by performing a right-click on a button, selecting "Copy" from the context menu, and accepting the resulting alert dialog

Starting URL: http://swisnl.github.io/jQuery-contextMenu/demo.html

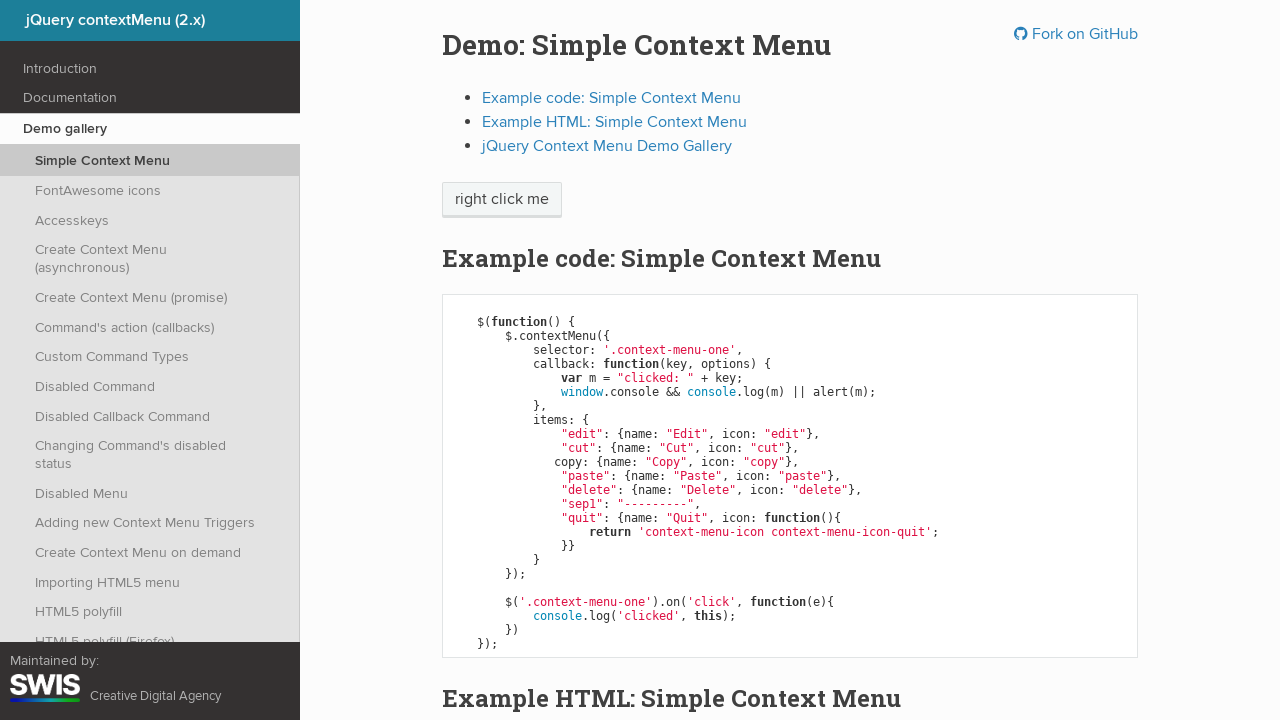

Set up dialog handler to accept alerts
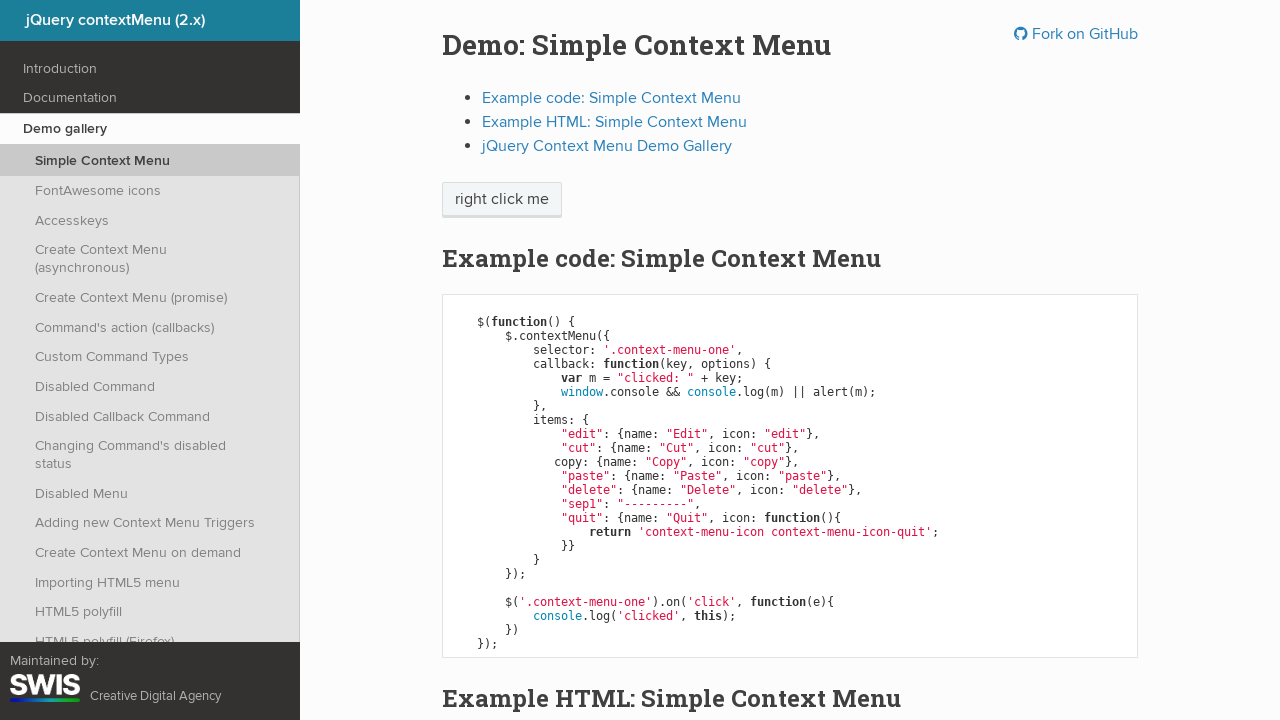

Right-clicked on the context menu button at (502, 200) on span.context-menu-one.btn.btn-neutral
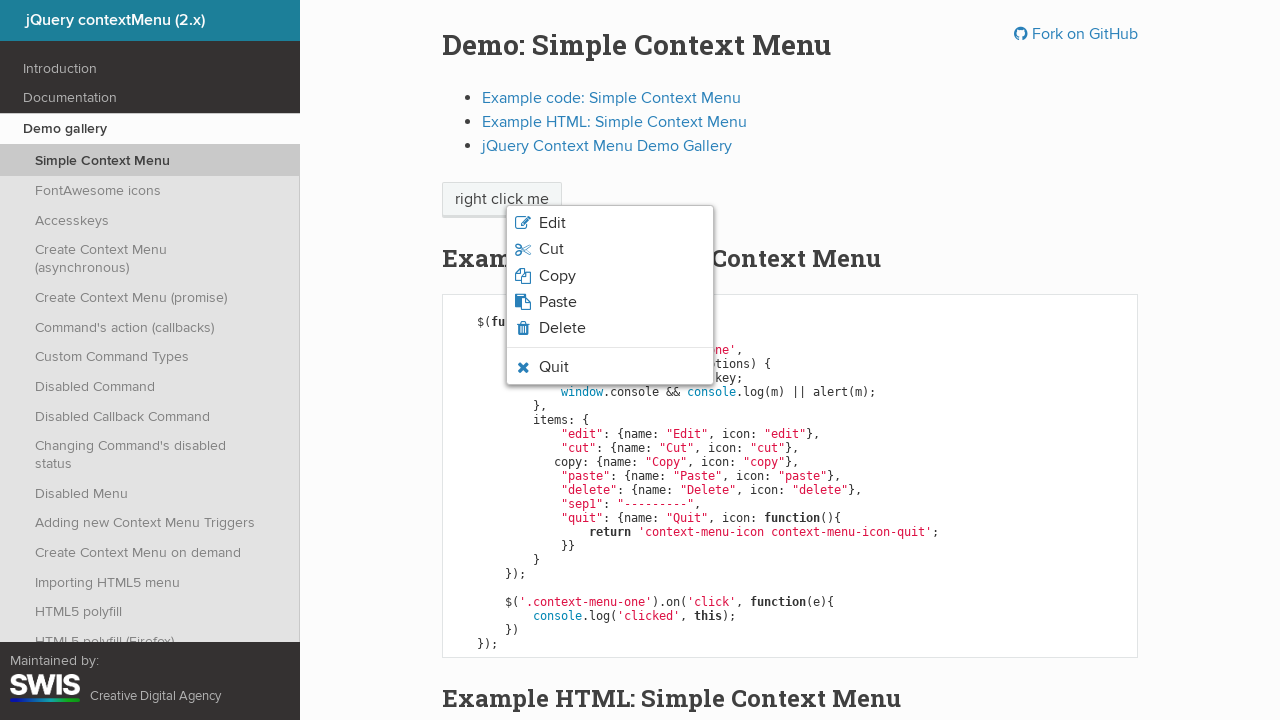

Clicked on 'Copy' option from context menu at (557, 276) on xpath=//span[normalize-space()='Copy']
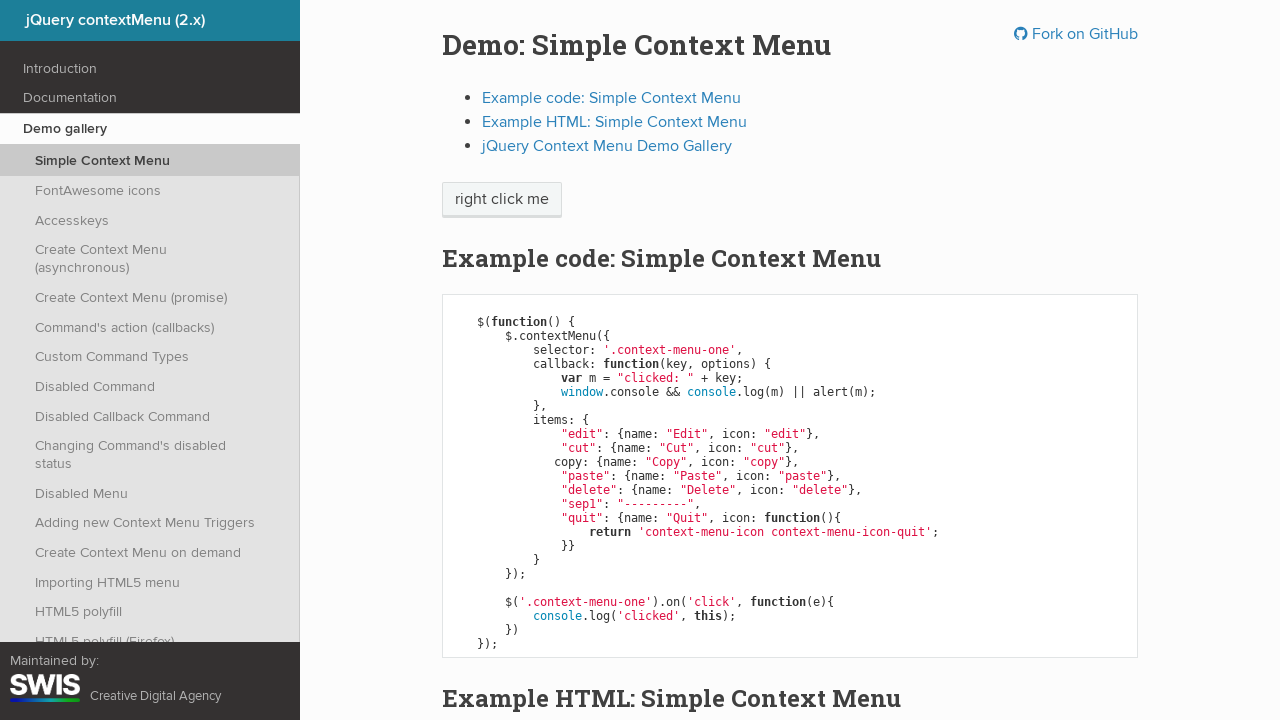

Waited for alert dialog to be processed
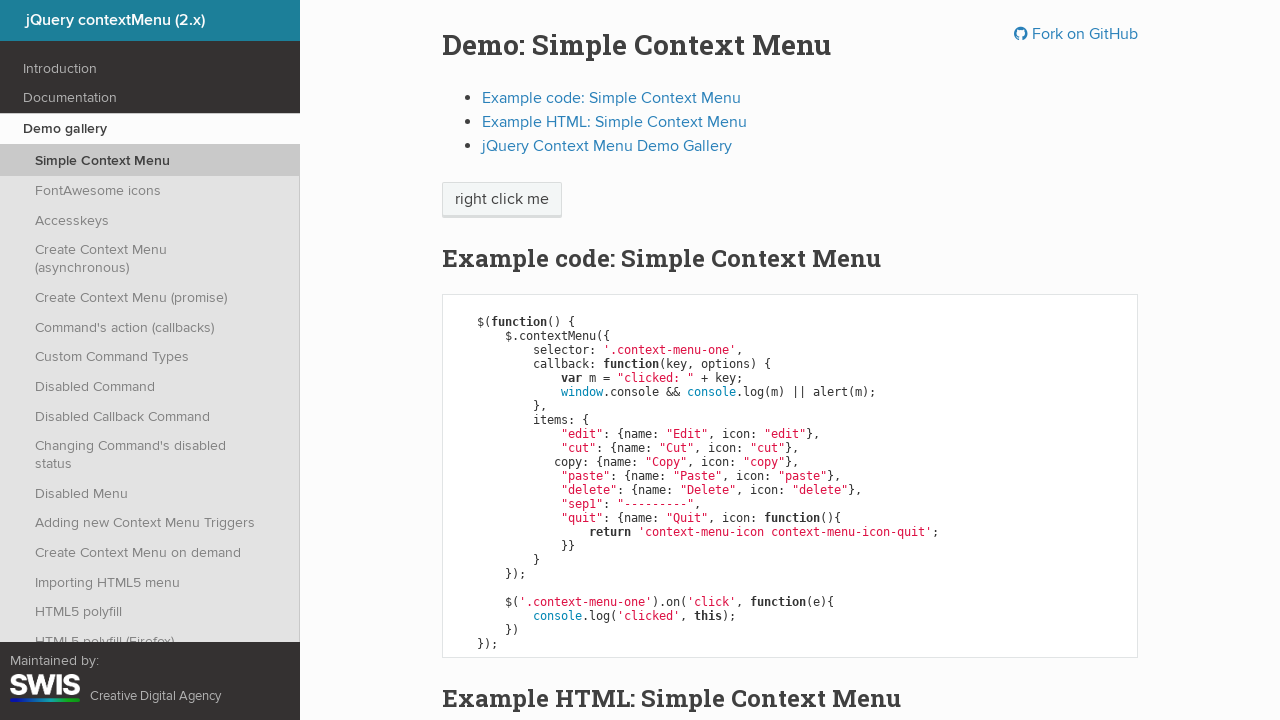

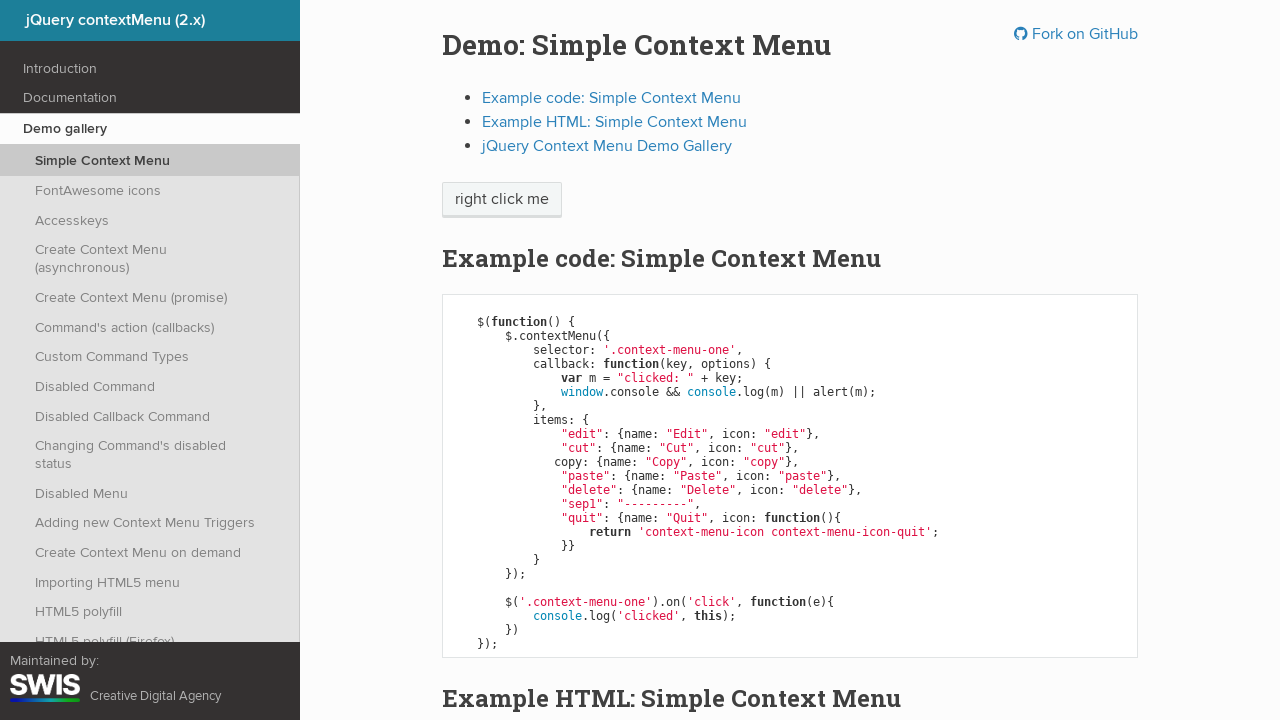